Adds specific vegetables (Brocolli, Tomato, Beans) to cart by finding them in the product list and clicking their add to cart buttons

Starting URL: https://rahulshettyacademy.com/seleniumPractise/#/

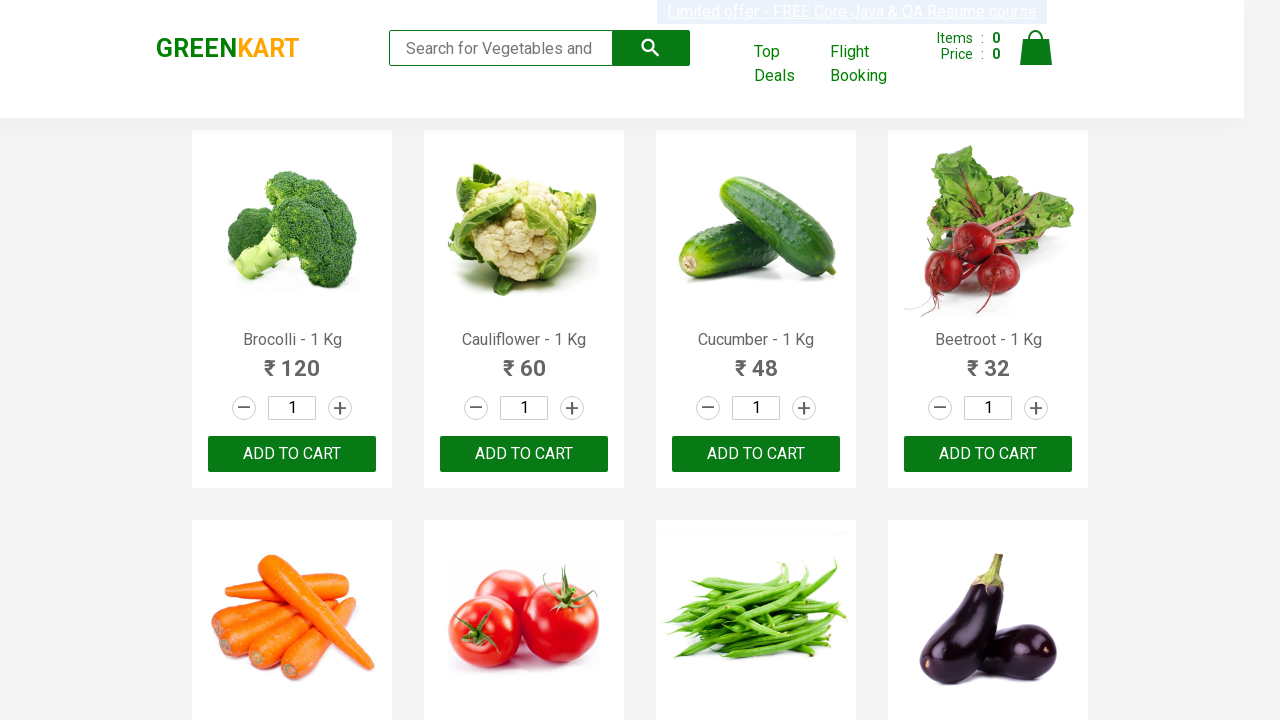

Waited for product list to load
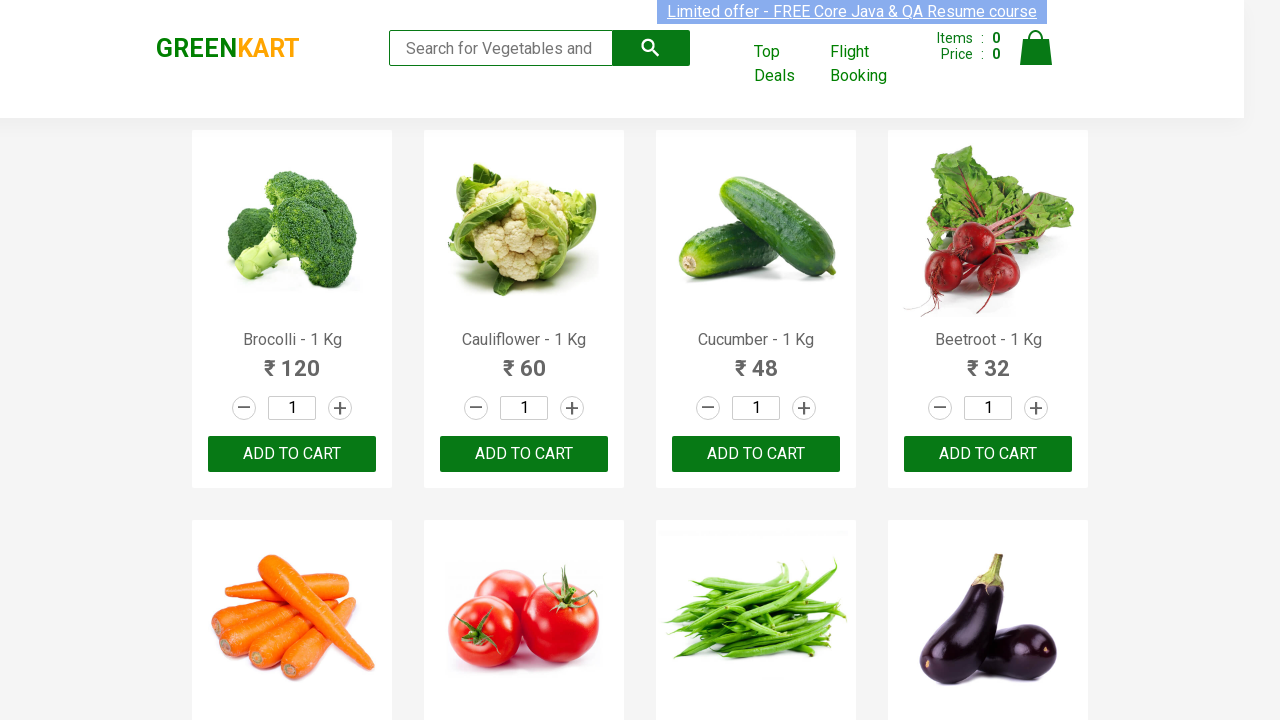

Retrieved all product elements from the page
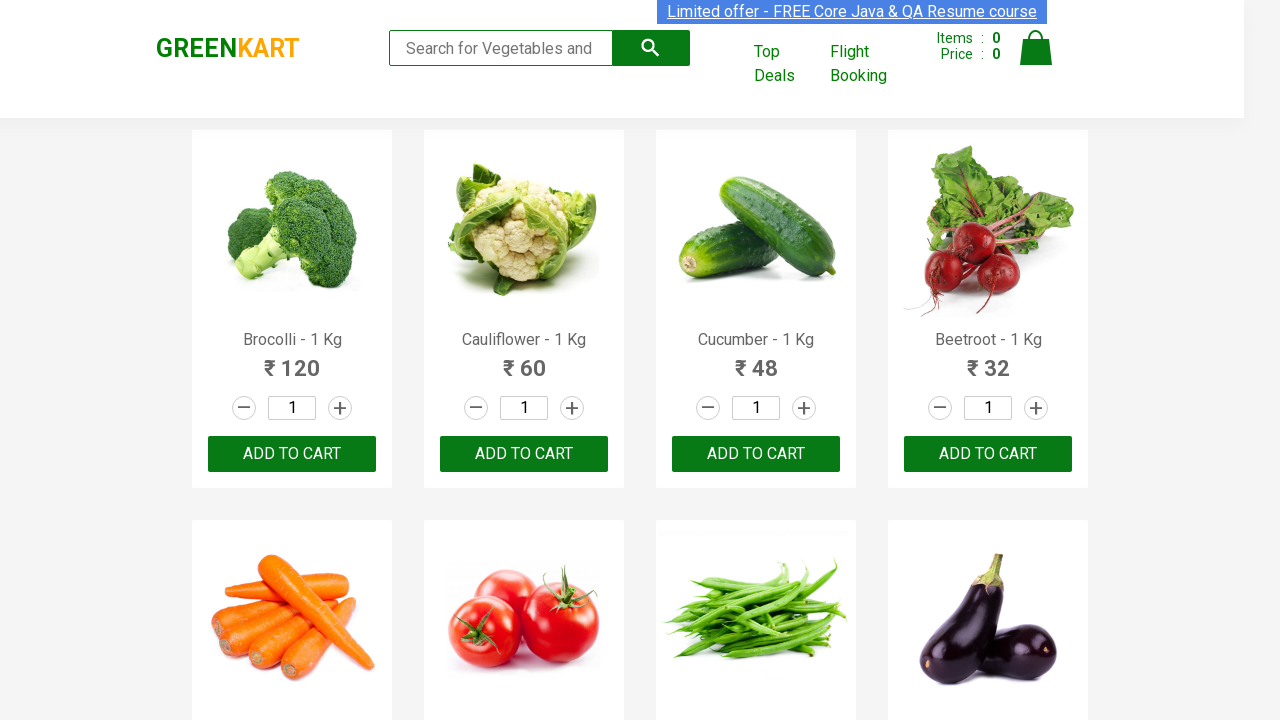

Clicked 'Add to cart' button for Brocolli at (292, 454) on (//div[@class='product-action']/button)[1]
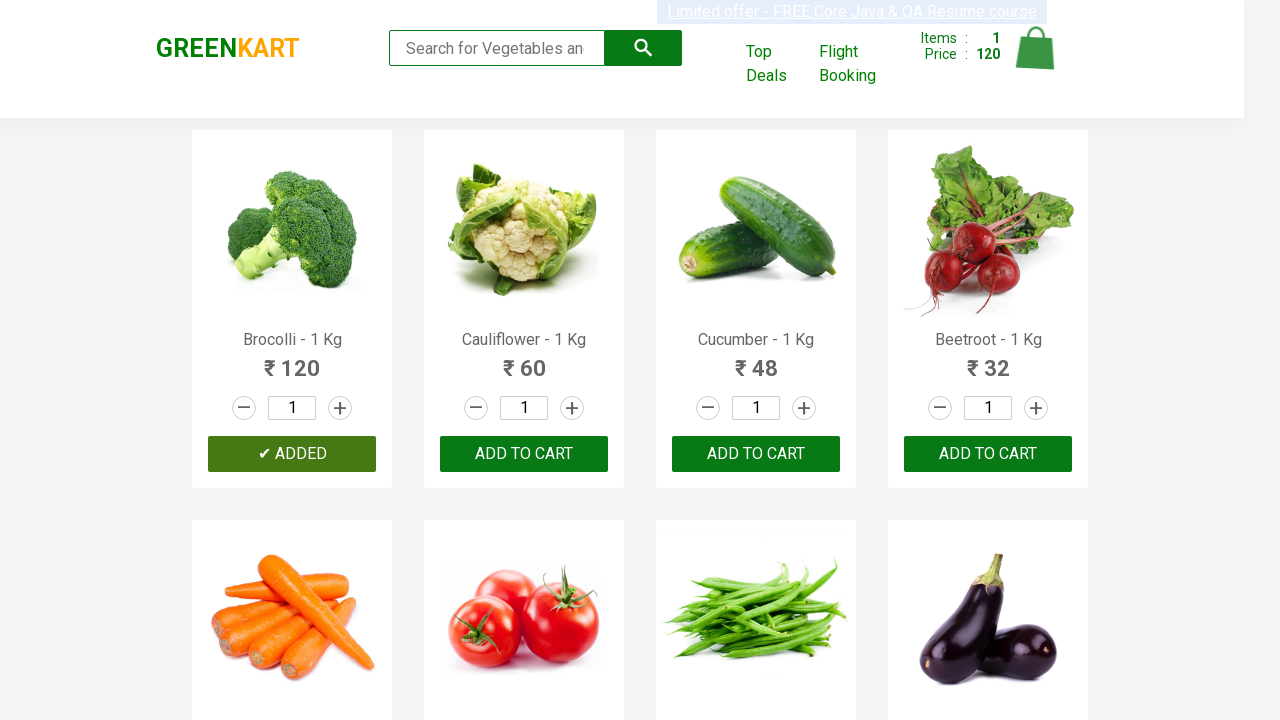

Waited 1 second after adding Brocolli to cart
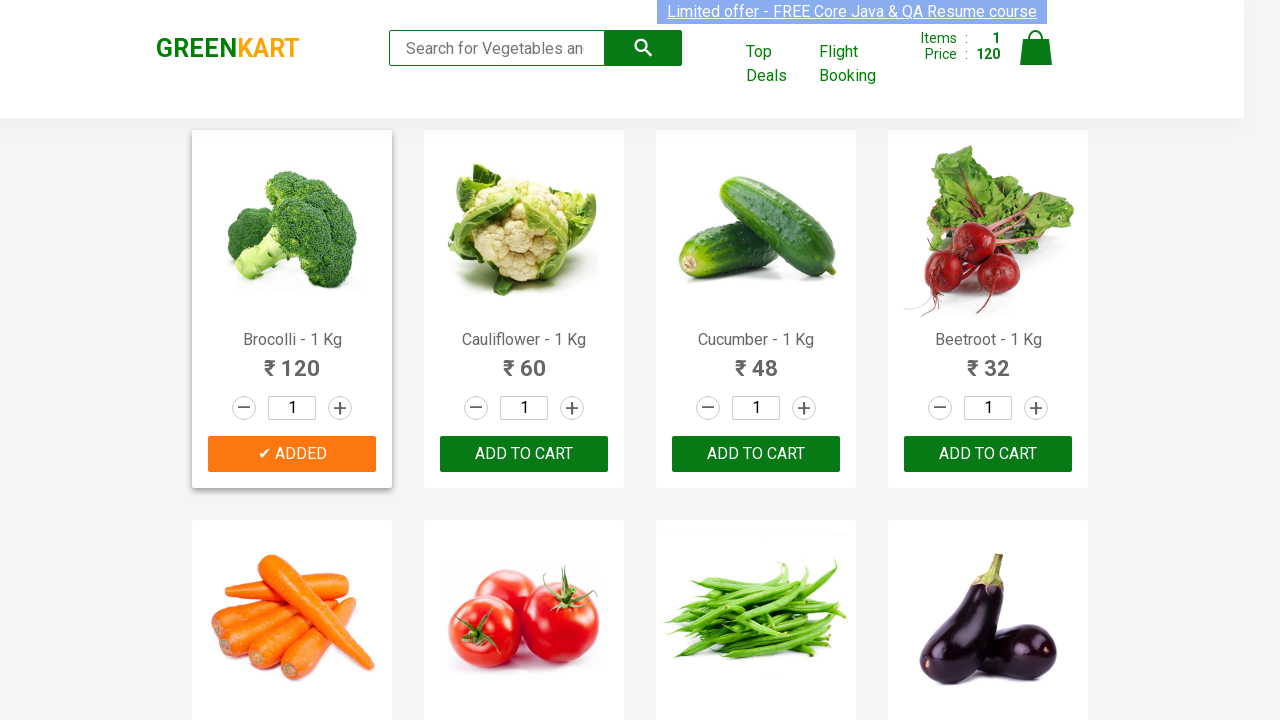

Clicked 'Add to cart' button for Tomato at (524, 360) on (//div[@class='product-action']/button)[6]
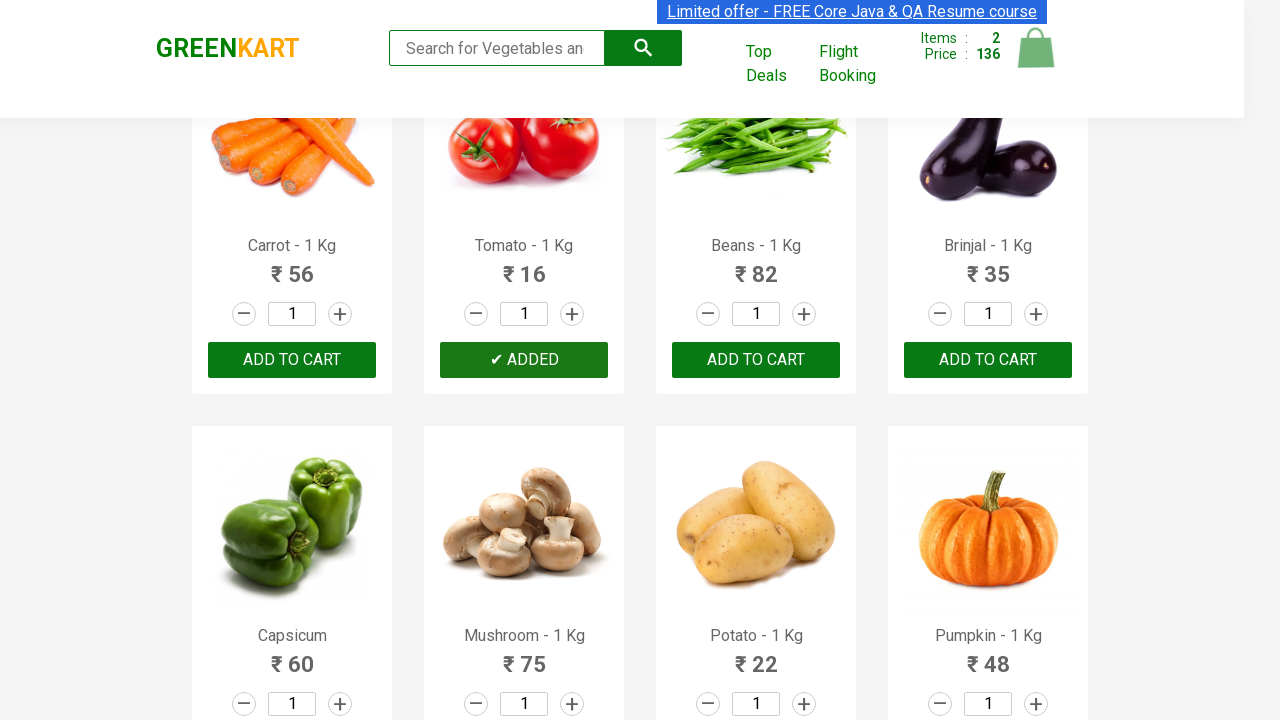

Waited 1 second after adding Tomato to cart
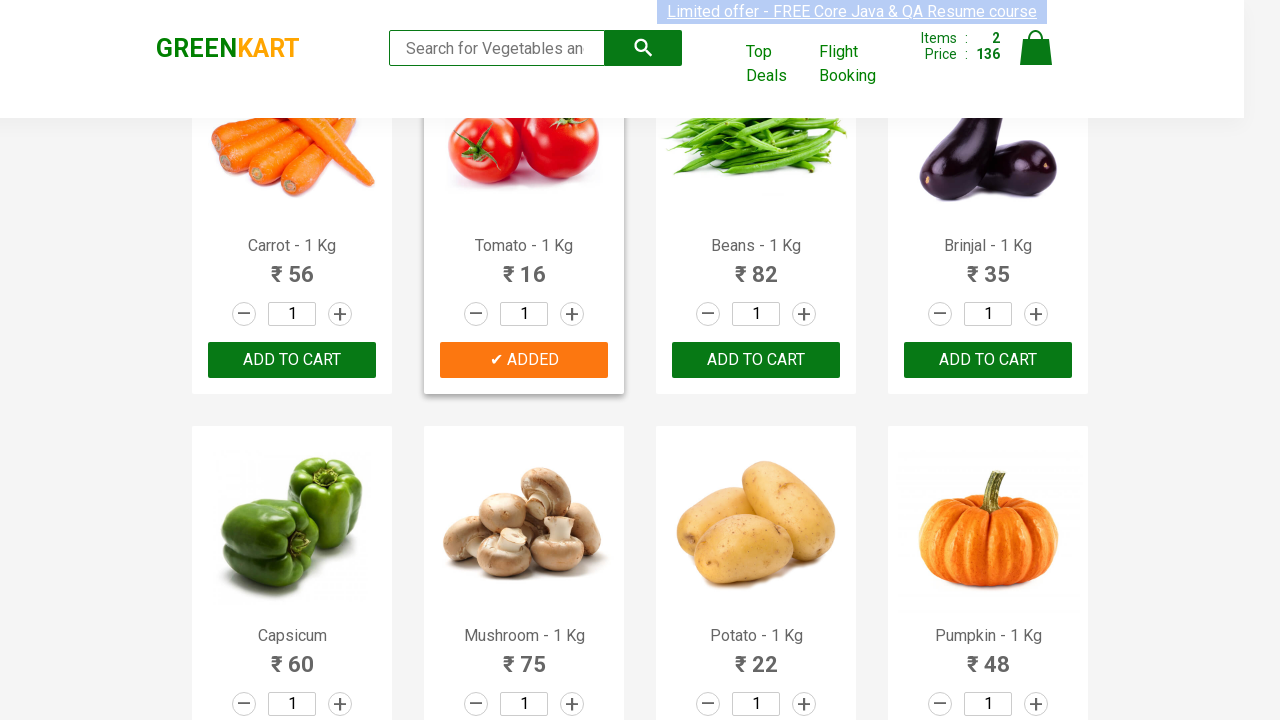

Clicked 'Add to cart' button for Beans at (756, 360) on (//div[@class='product-action']/button)[7]
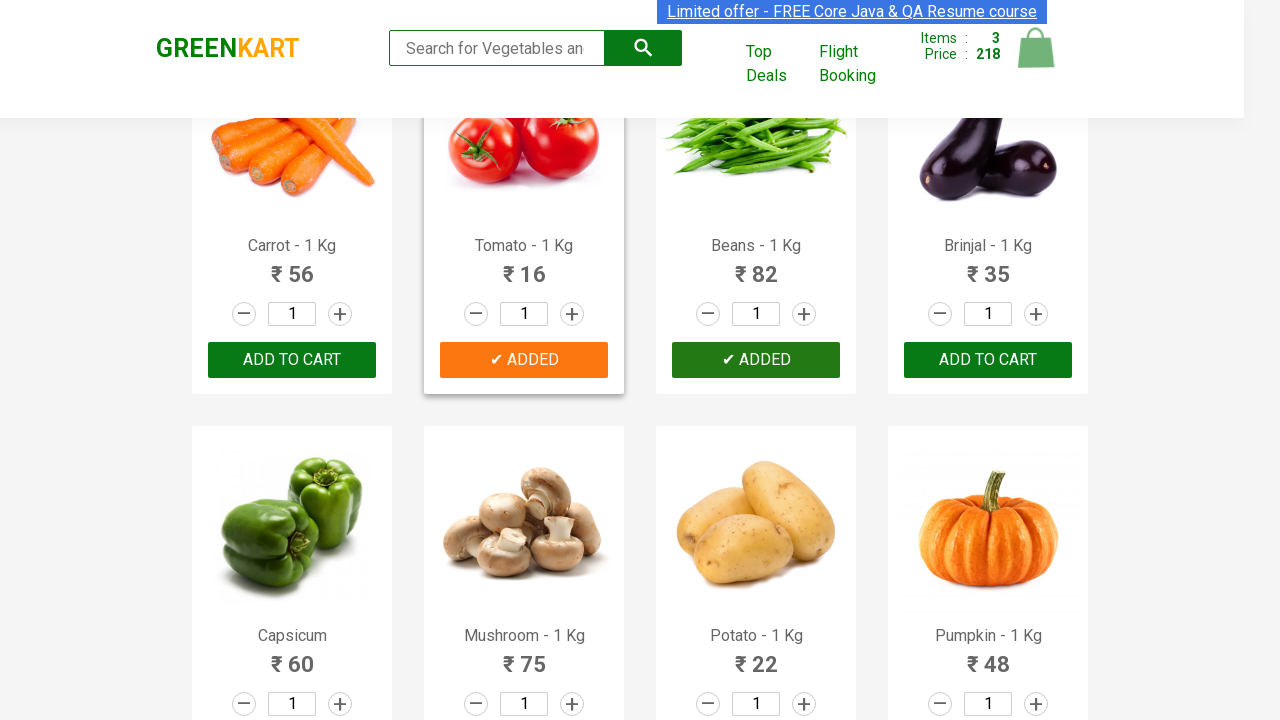

Waited 1 second after adding Beans to cart
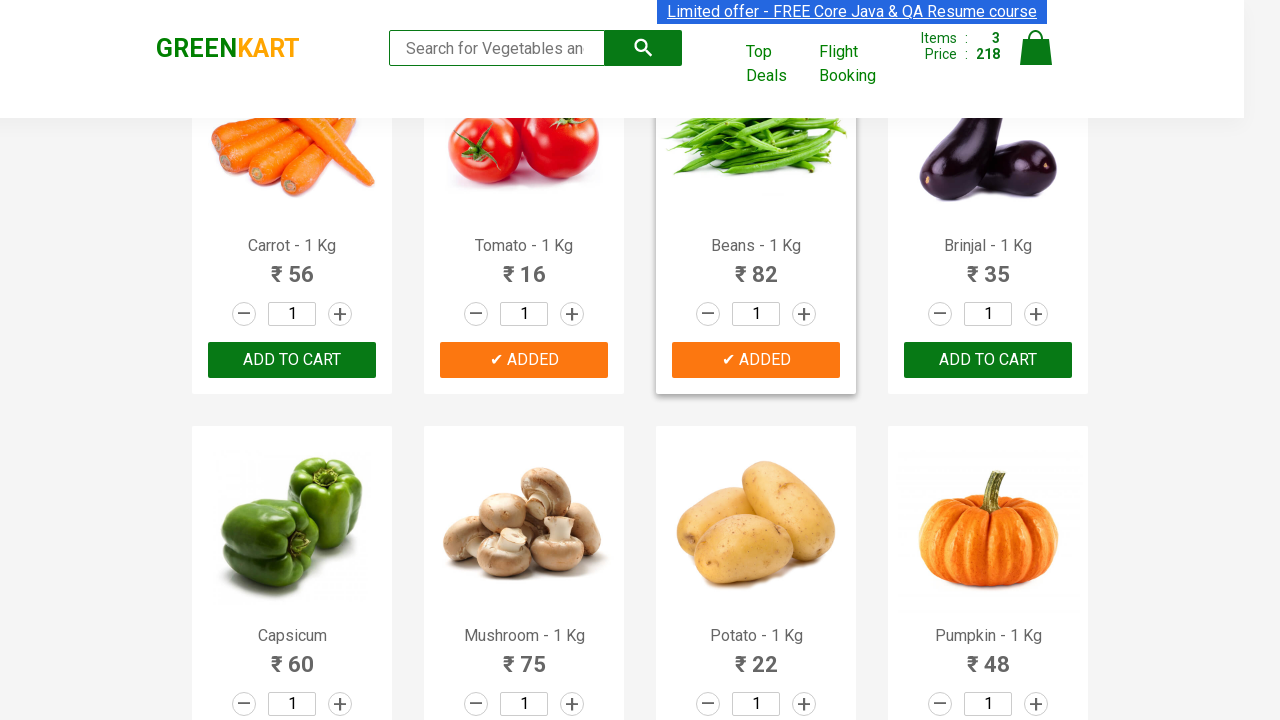

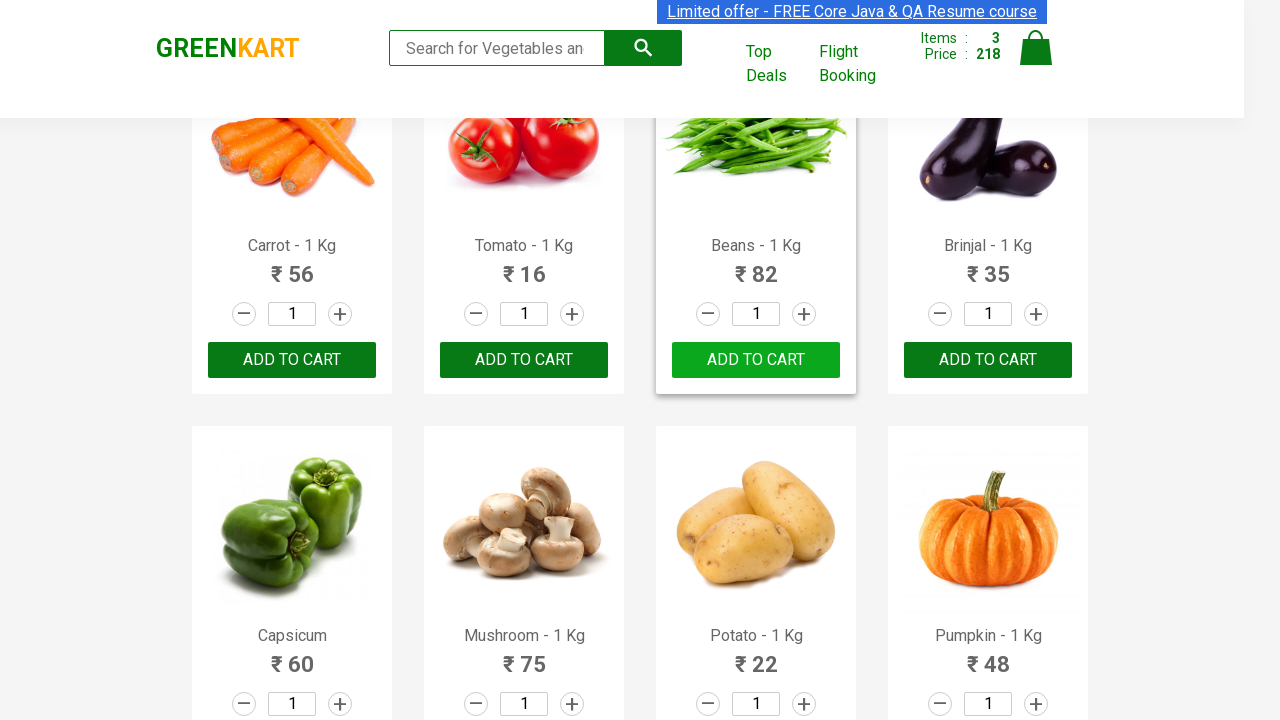